Tests JavaScript alert handling by clicking a button that triggers an alert, accepting the alert, and verifying the result message is displayed

Starting URL: http://the-internet.herokuapp.com/javascript_alerts

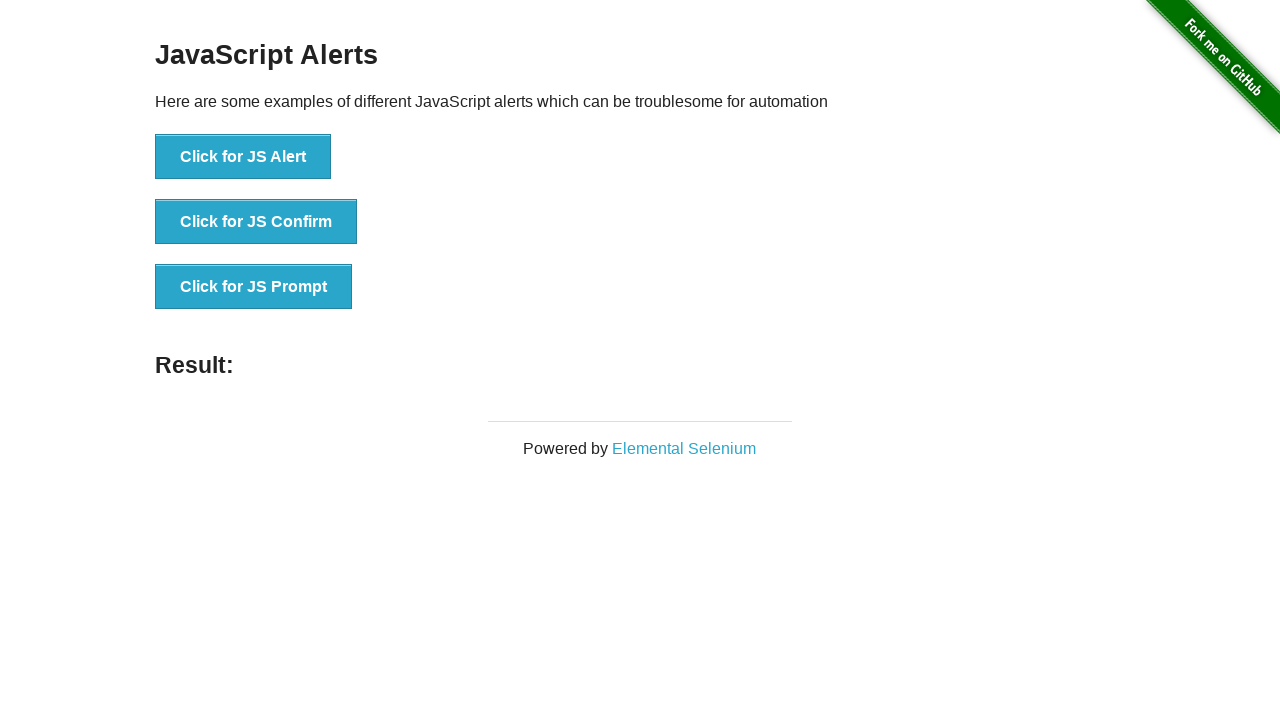

Clicked button to trigger JavaScript alert at (243, 157) on xpath=//button[.='Click for JS Alert']
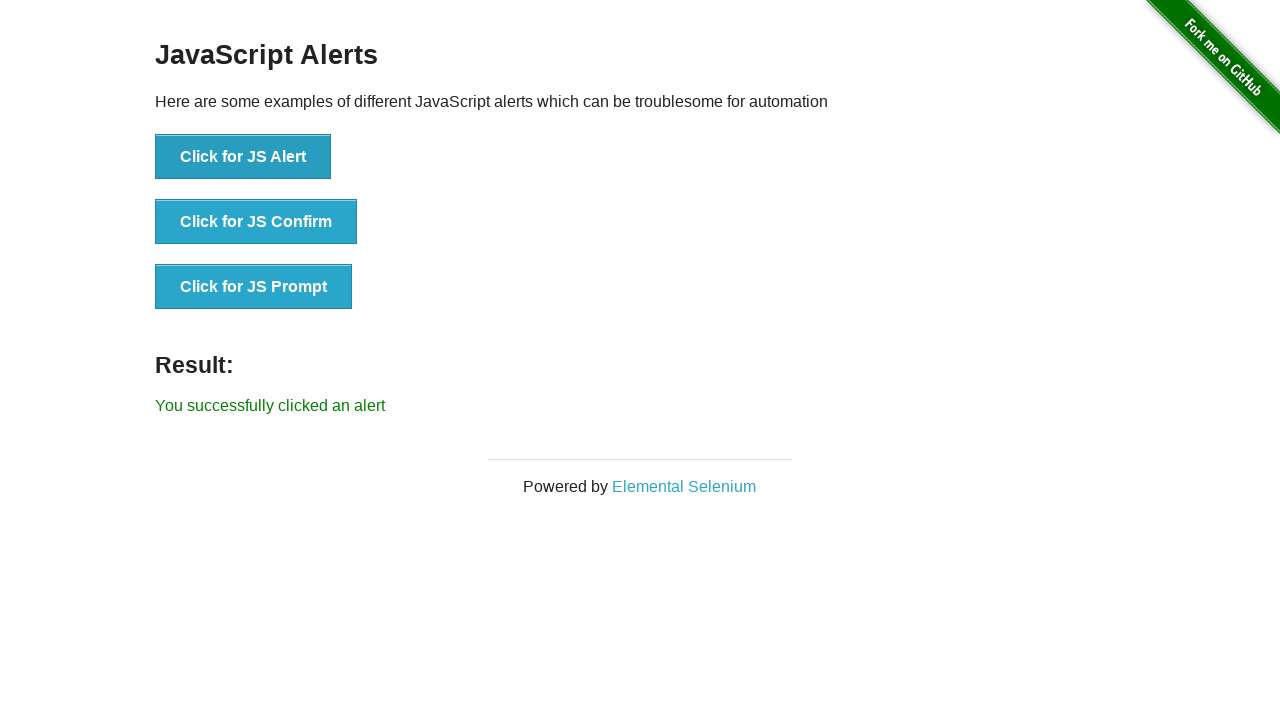

Set up dialog handler to accept alerts
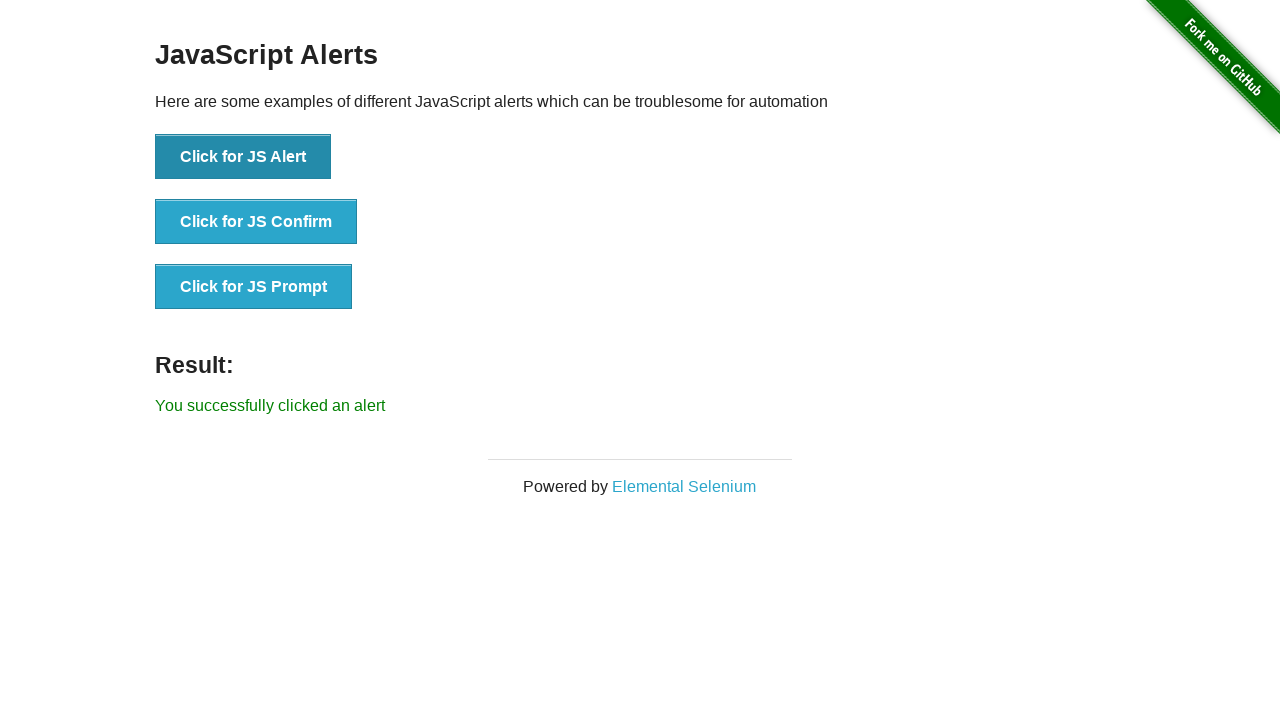

Waited for result message to appear
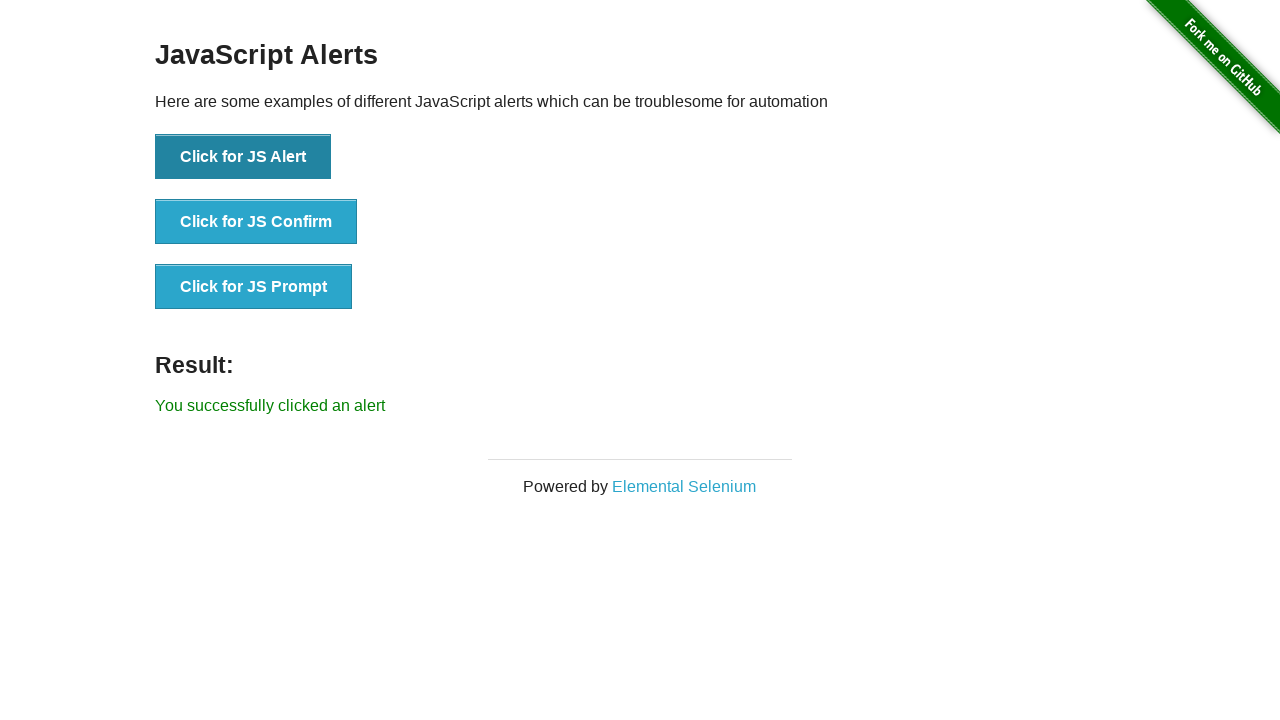

Retrieved result message text
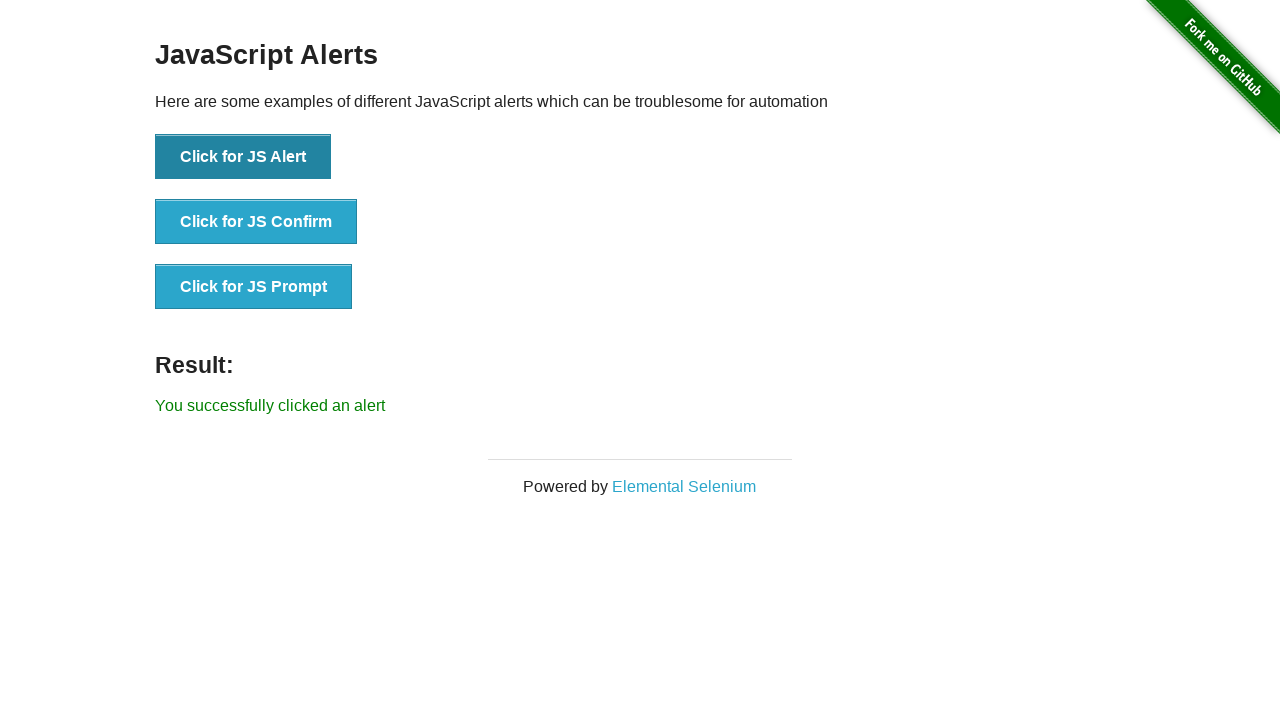

Verified result message equals 'You successfully clicked an alert'
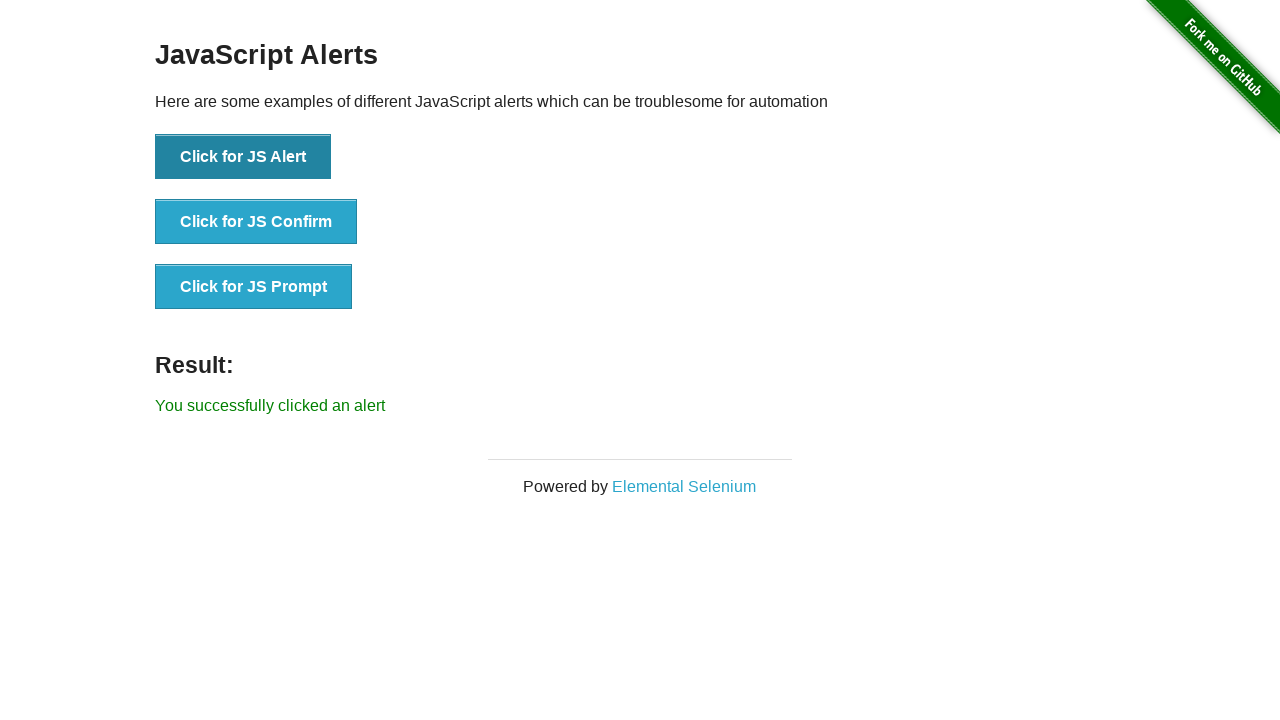

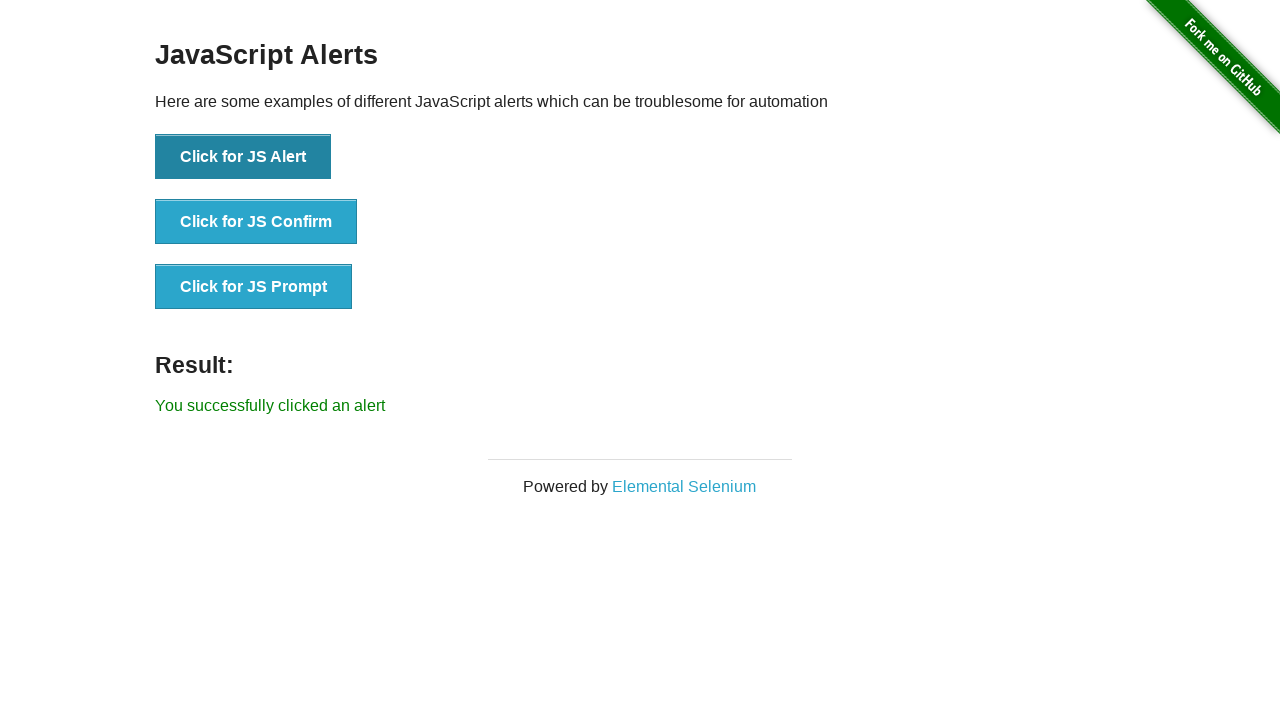